Tests checkbox and radio button selection functionality by clicking elements and verifying their selected state

Starting URL: https://automationfc.github.io/basic-form/index.html

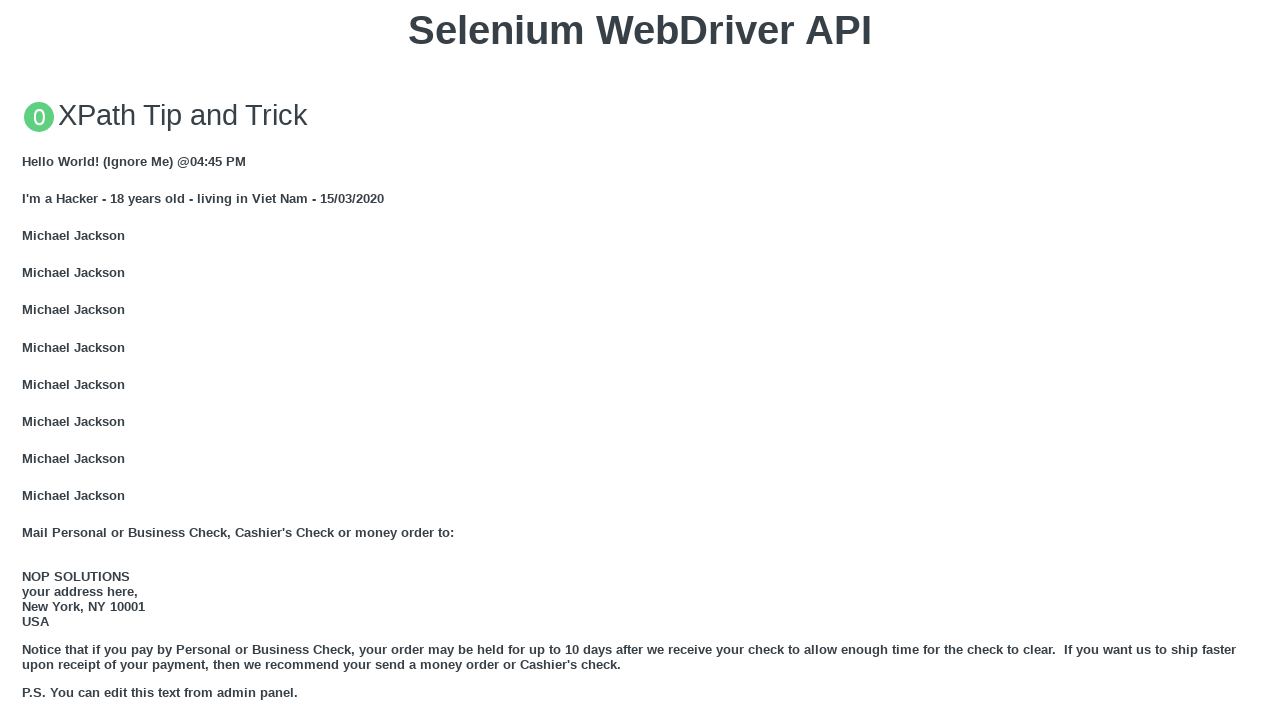

Navigated to basic form page
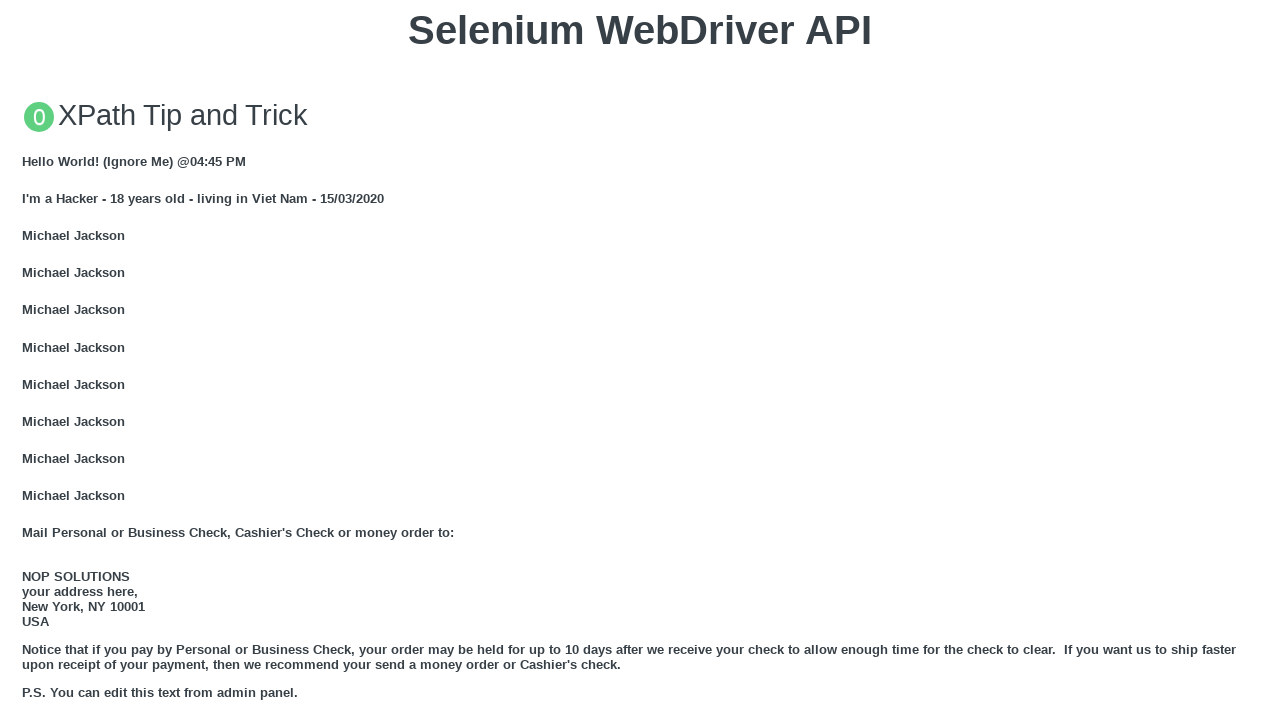

Clicked 'Under 18' radio button at (28, 360) on #under_18
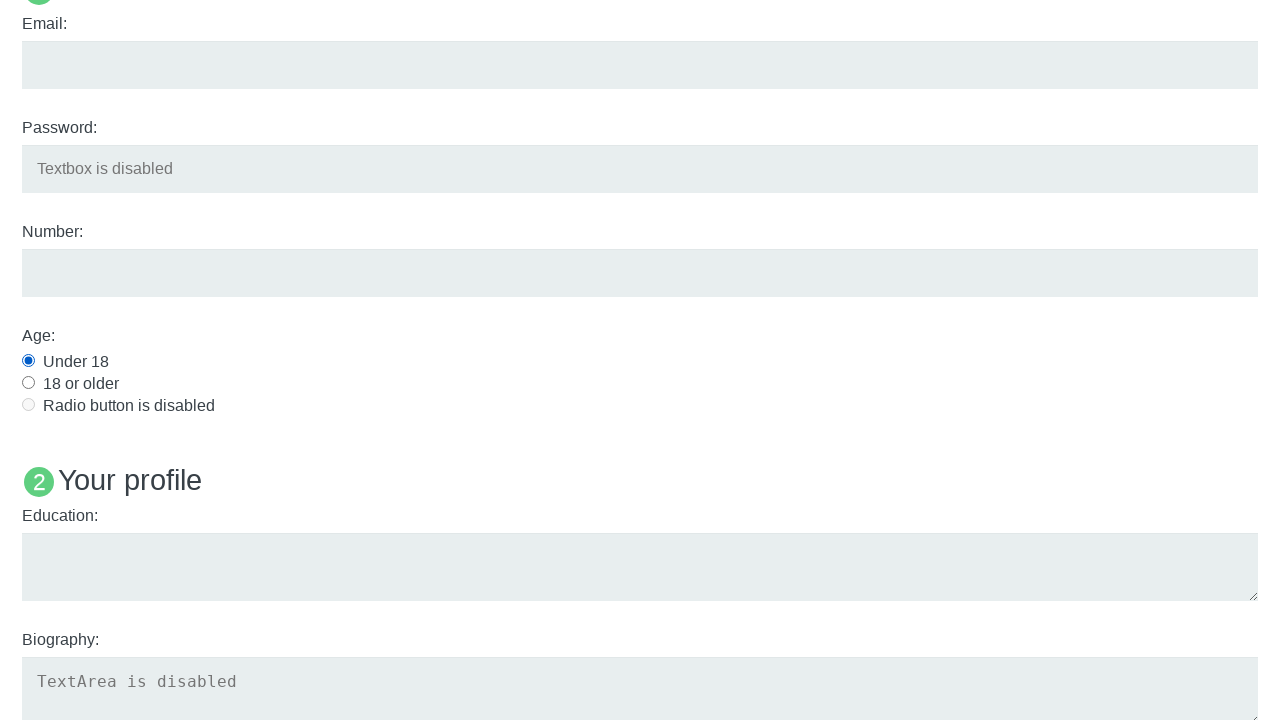

Clicked 'Development' checkbox at (28, 361) on xpath=//input[@id='development']
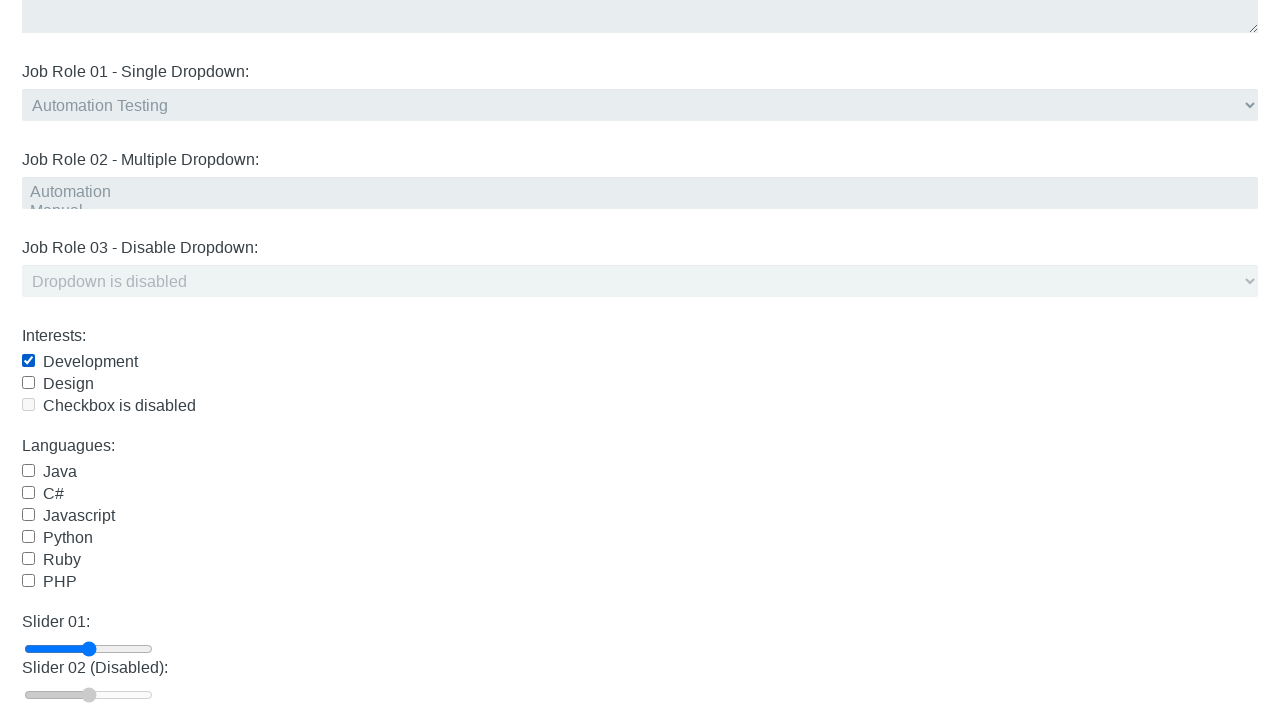

Clicked 'Java' checkbox at (28, 471) on xpath=//input[@id='java']
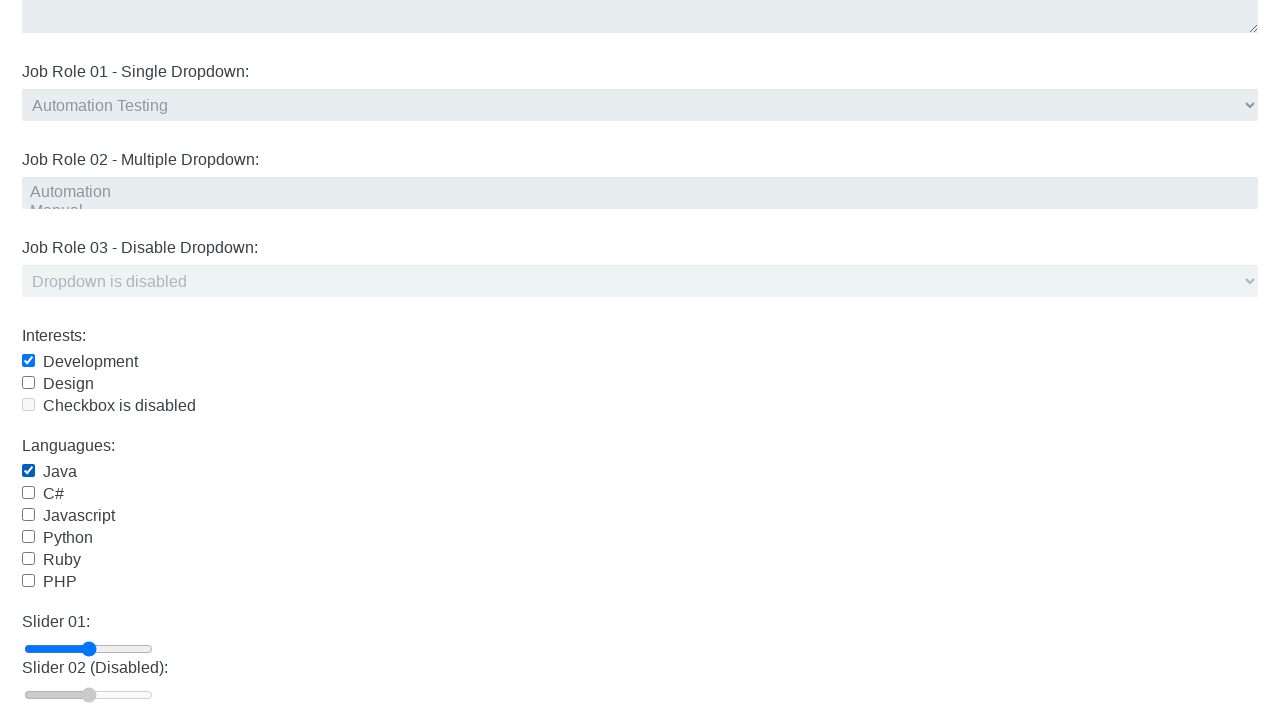

Verified 'Under 18' radio button is checked
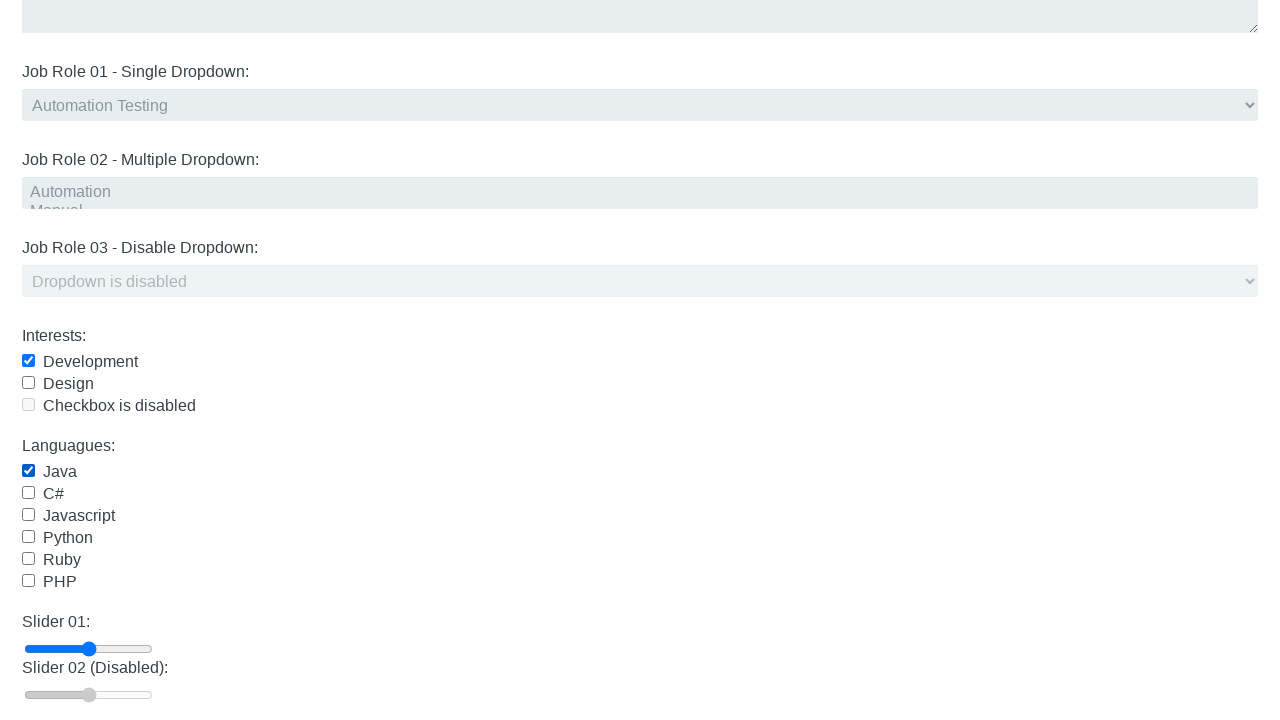

Verified 'Development' checkbox is checked
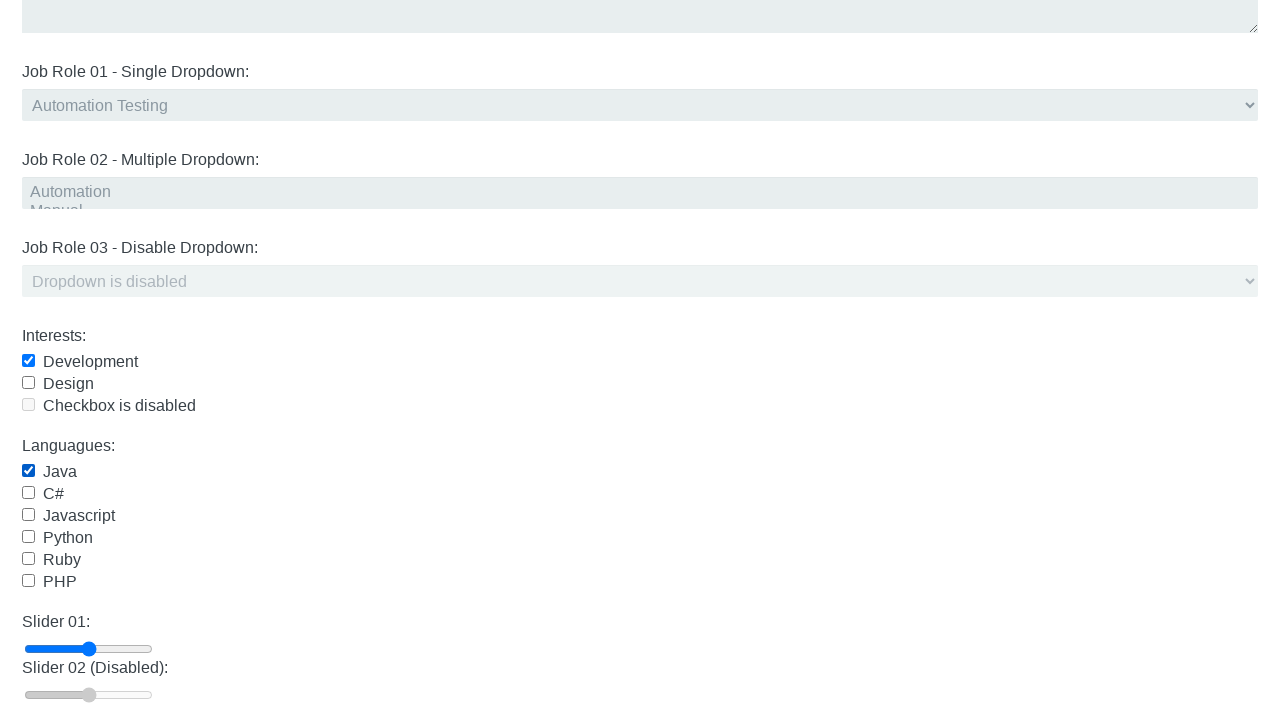

Verified 'Java' checkbox is checked
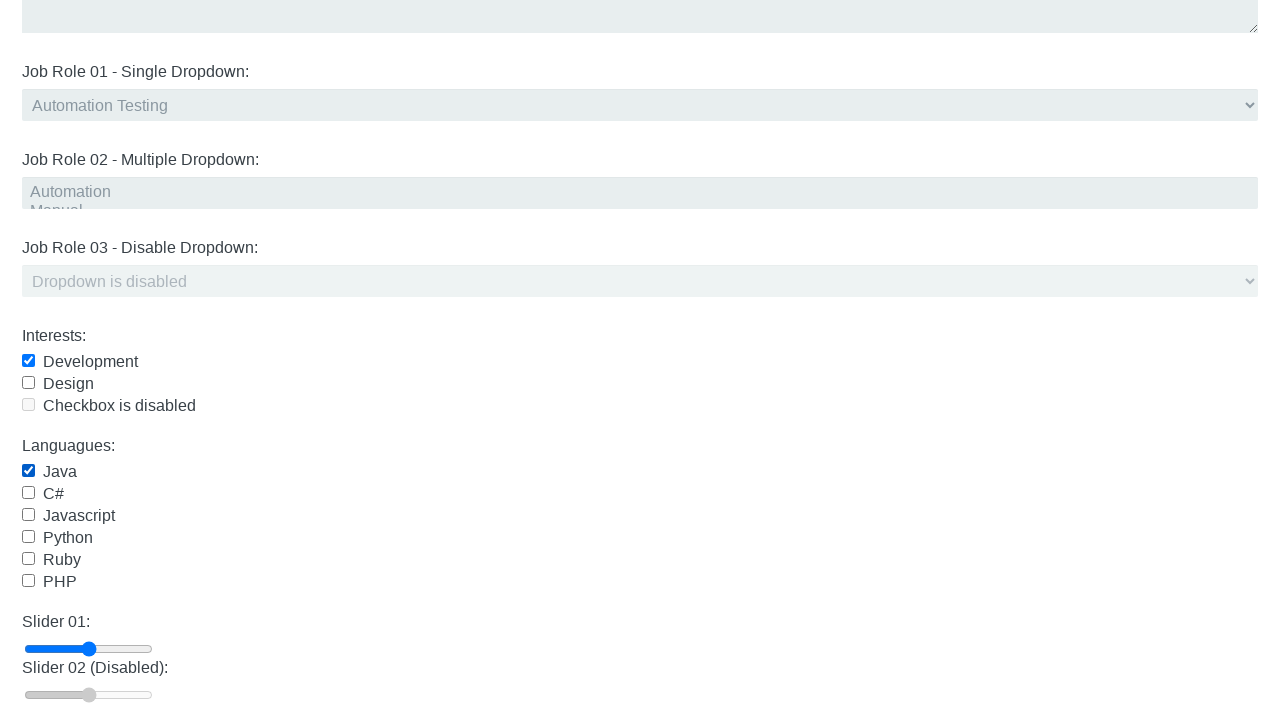

Clicked 'Java' checkbox to uncheck it at (28, 471) on xpath=//input[@id='java']
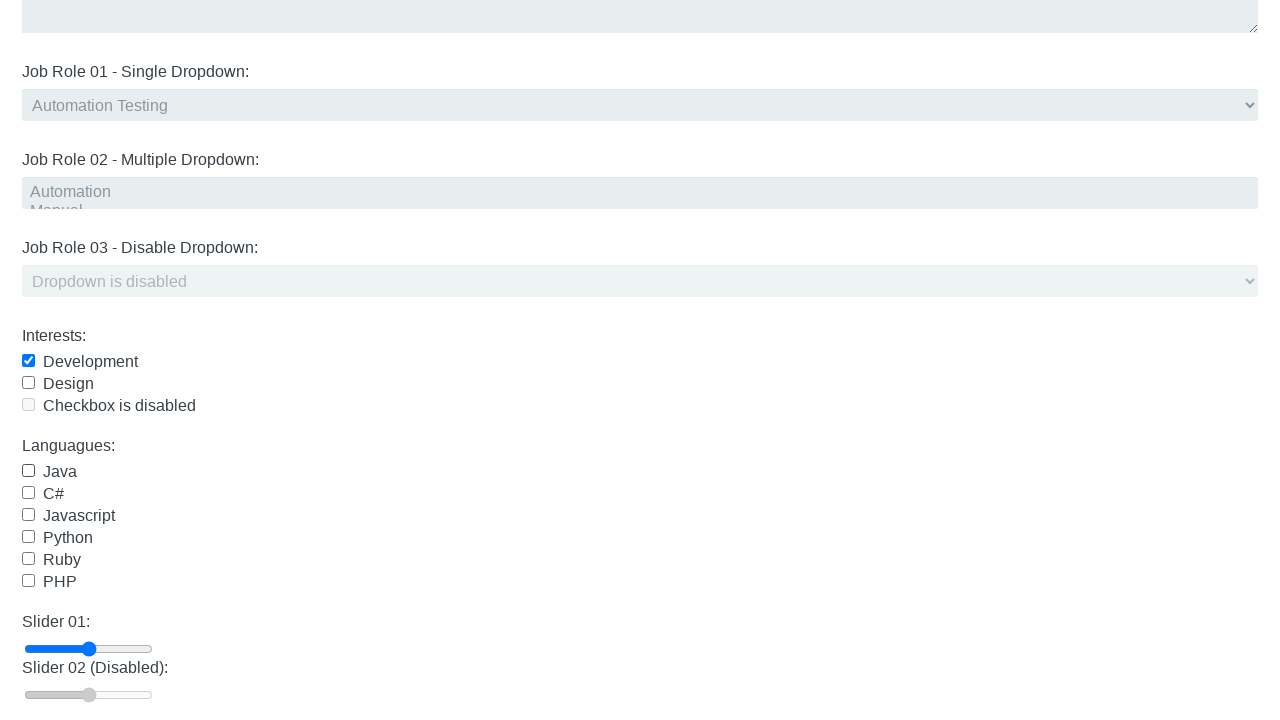

Verified 'Java' checkbox is unchecked
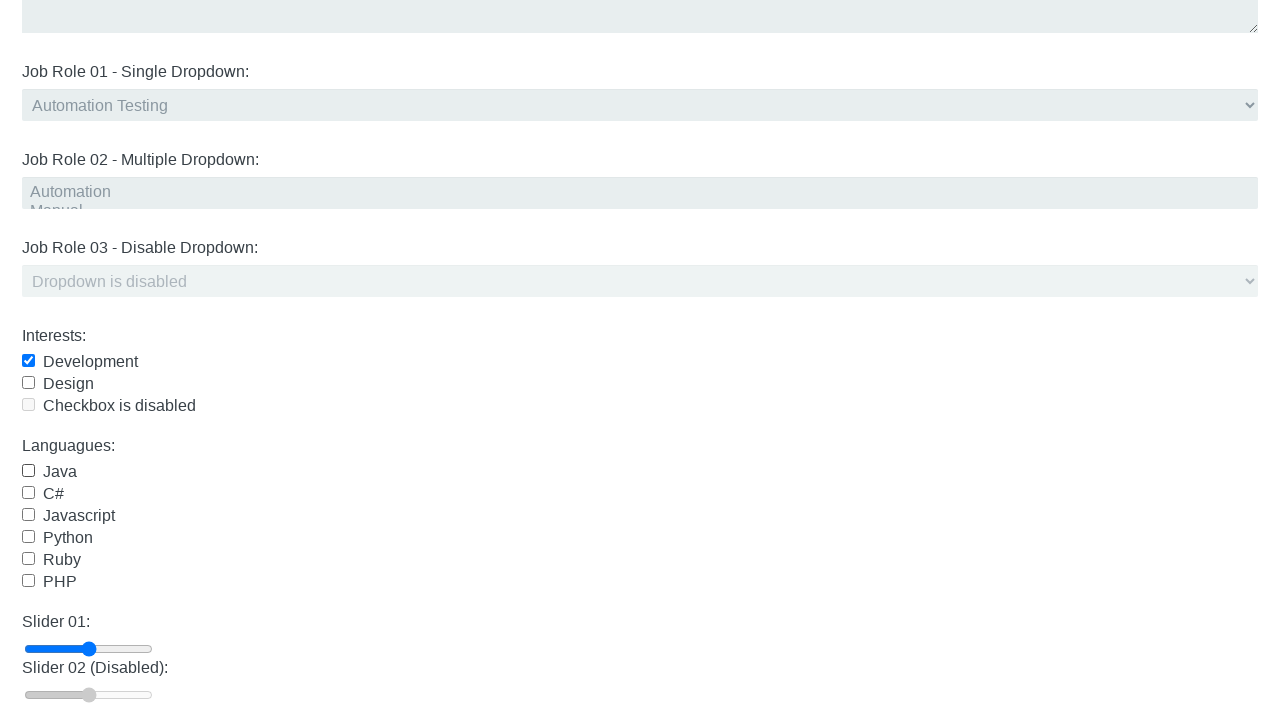

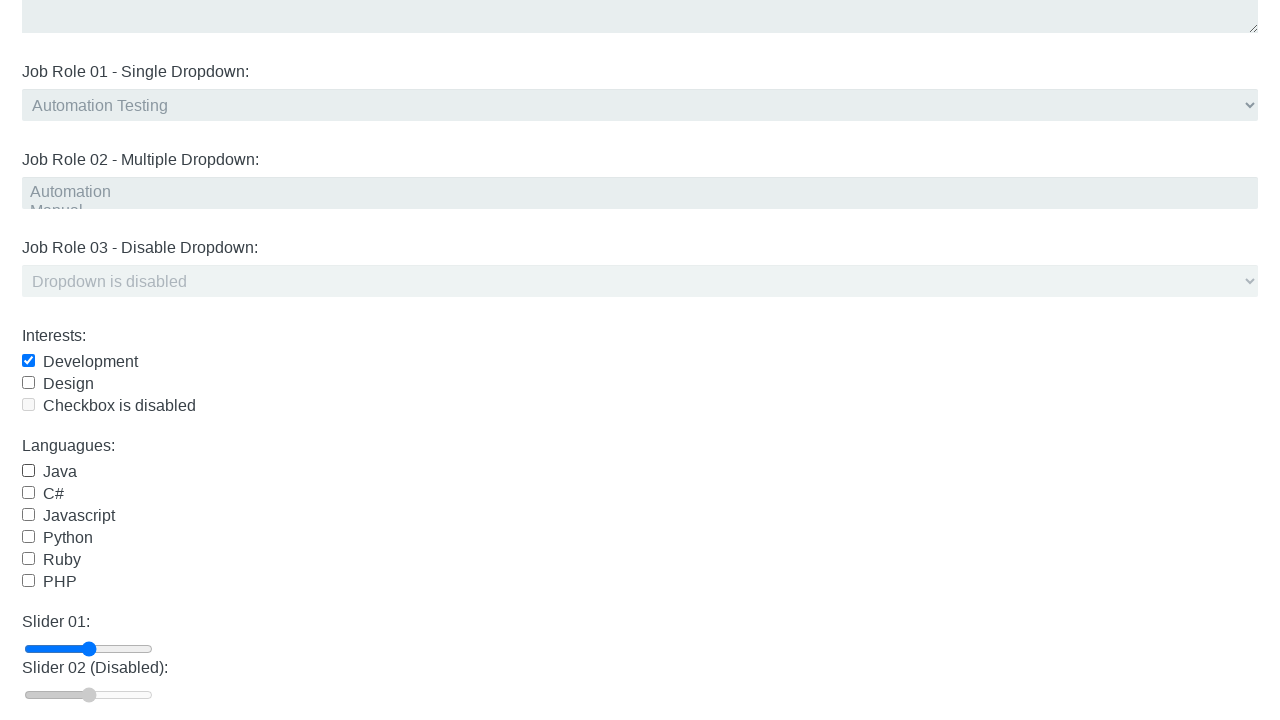